Tests JavaScript confirm alert functionality by clicking a button that triggers a confirm dialog and then dismissing the alert

Starting URL: https://demoqa.com/alerts/

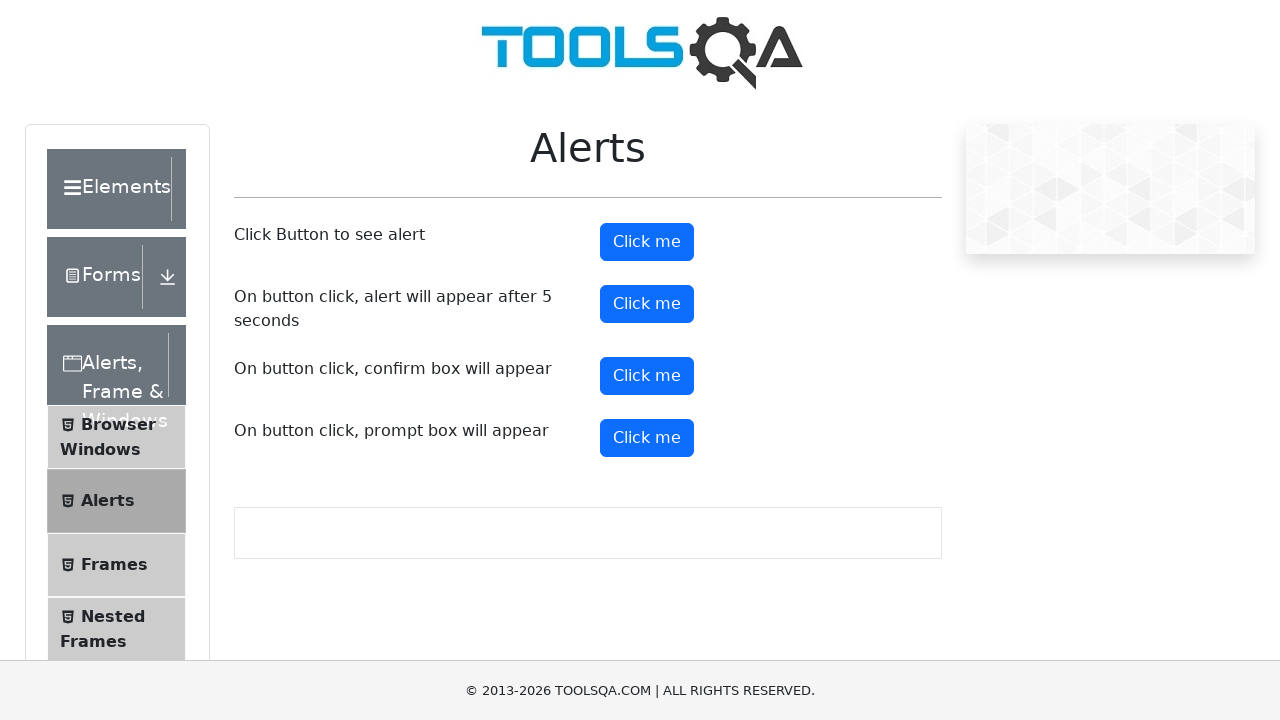

Clicked confirm button to trigger the confirm alert at (647, 376) on button#confirmButton
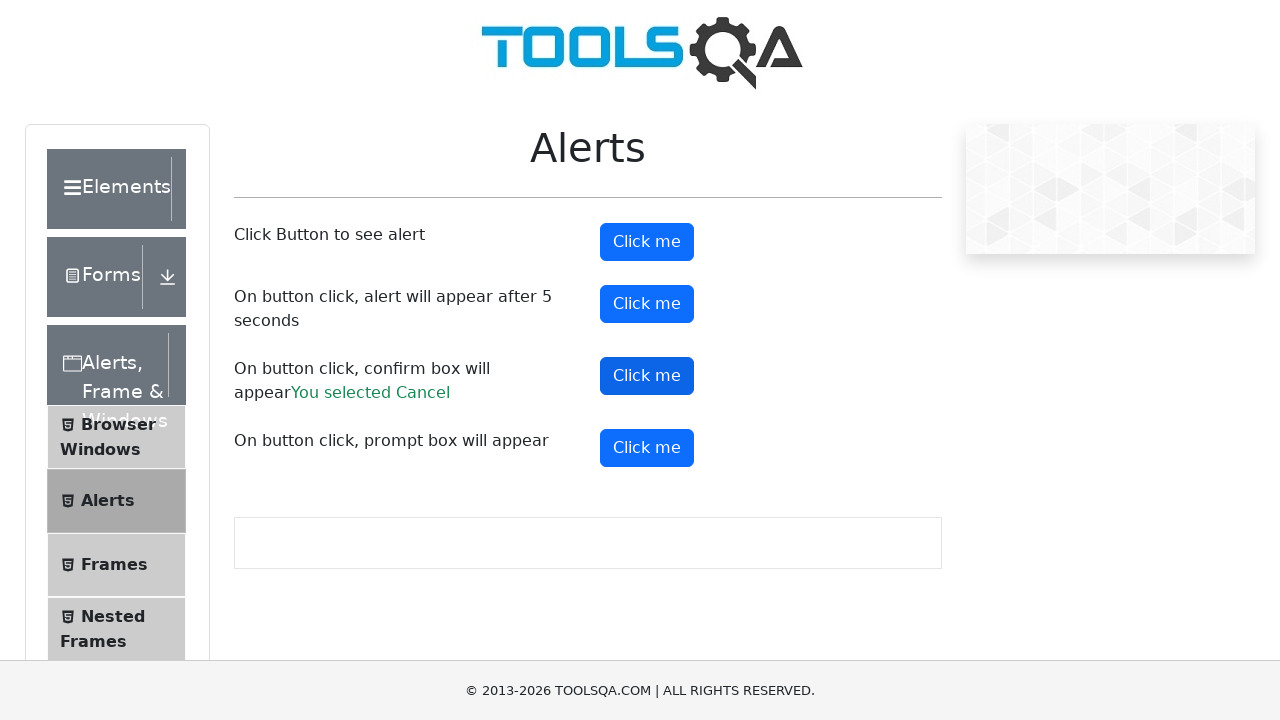

Set up dialog handler to dismiss alerts
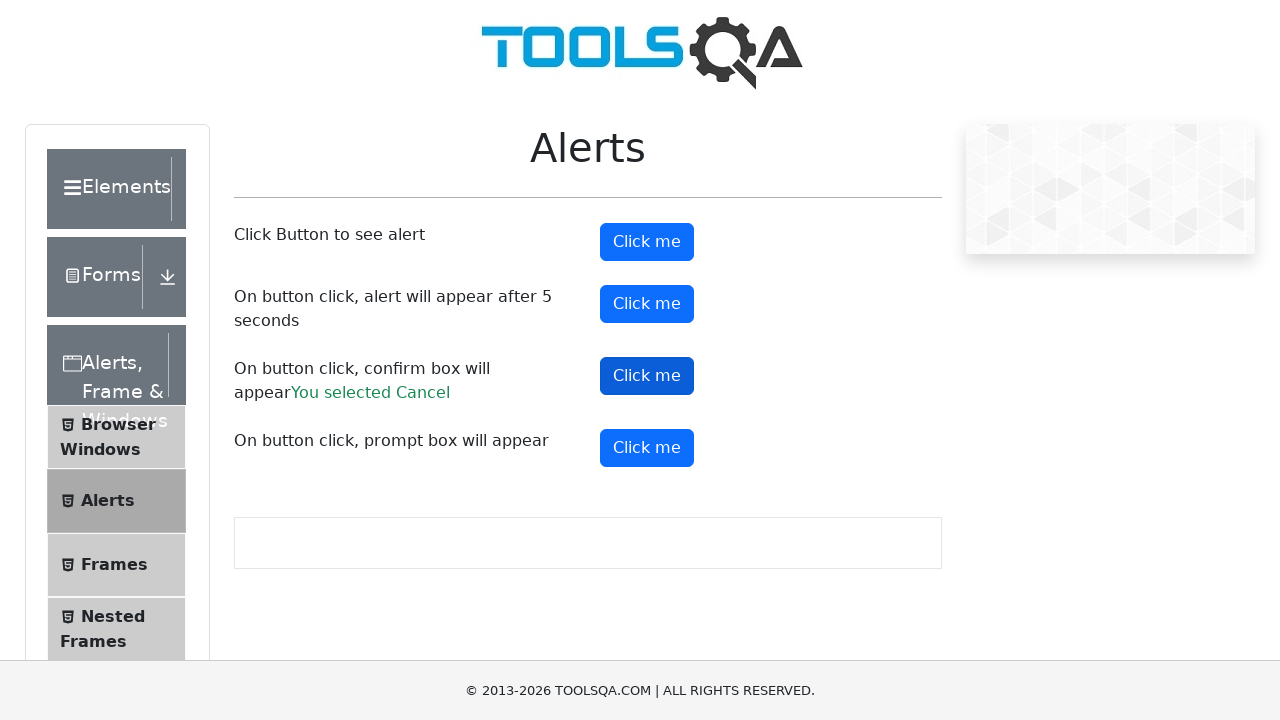

Clicked confirm button again with dialog handler active at (647, 376) on button#confirmButton
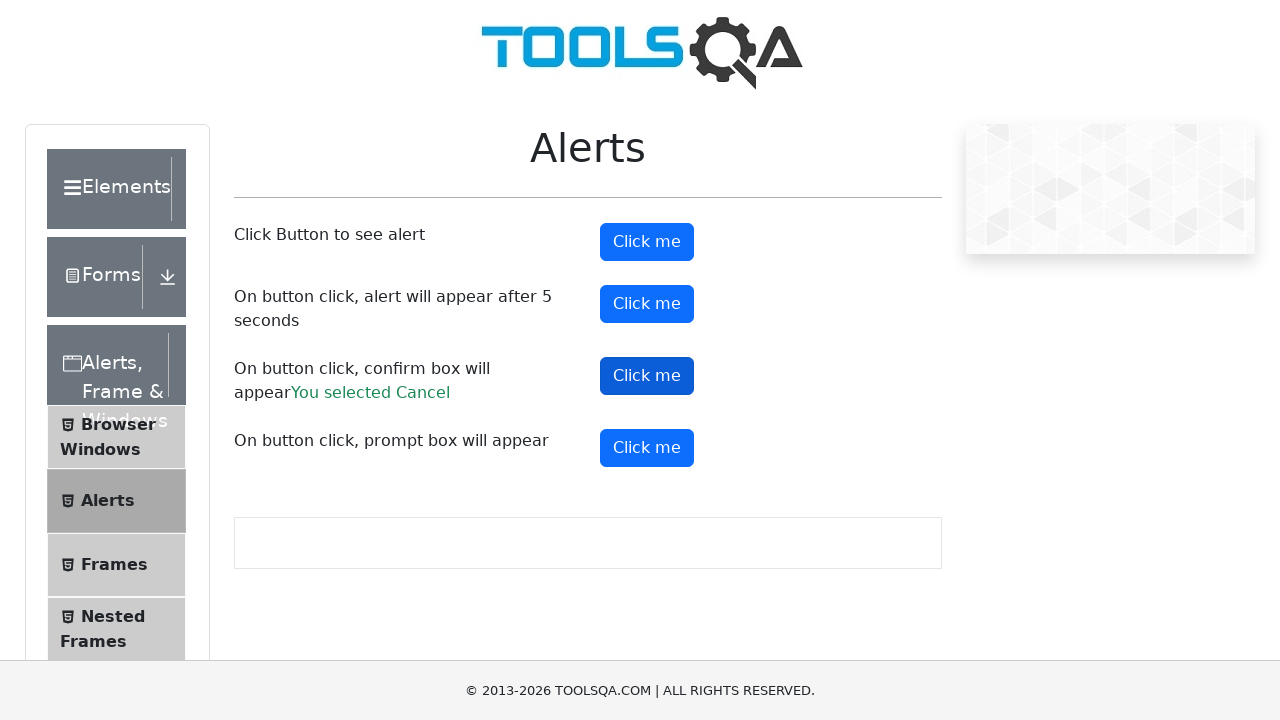

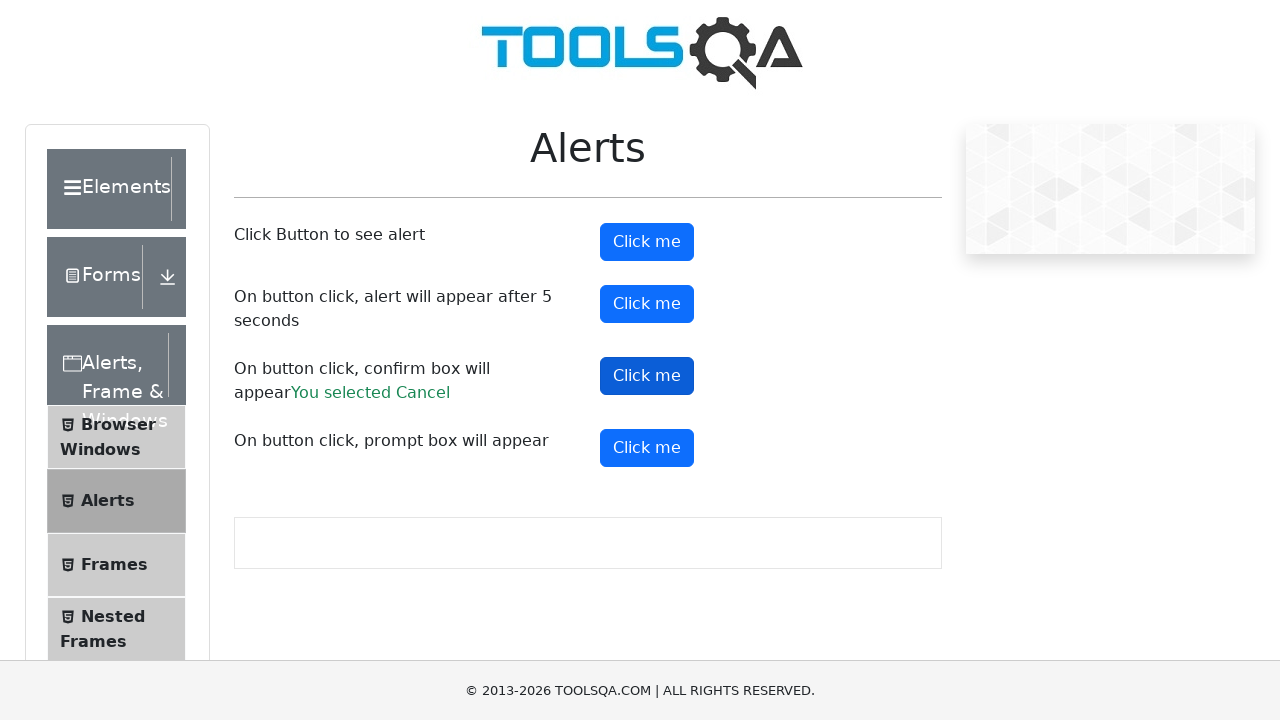